Tests multiple window handling by opening the Multiple Windows link in a new tab, switching between windows, and verifying content on both the parent and child windows

Starting URL: https://the-internet.herokuapp.com/

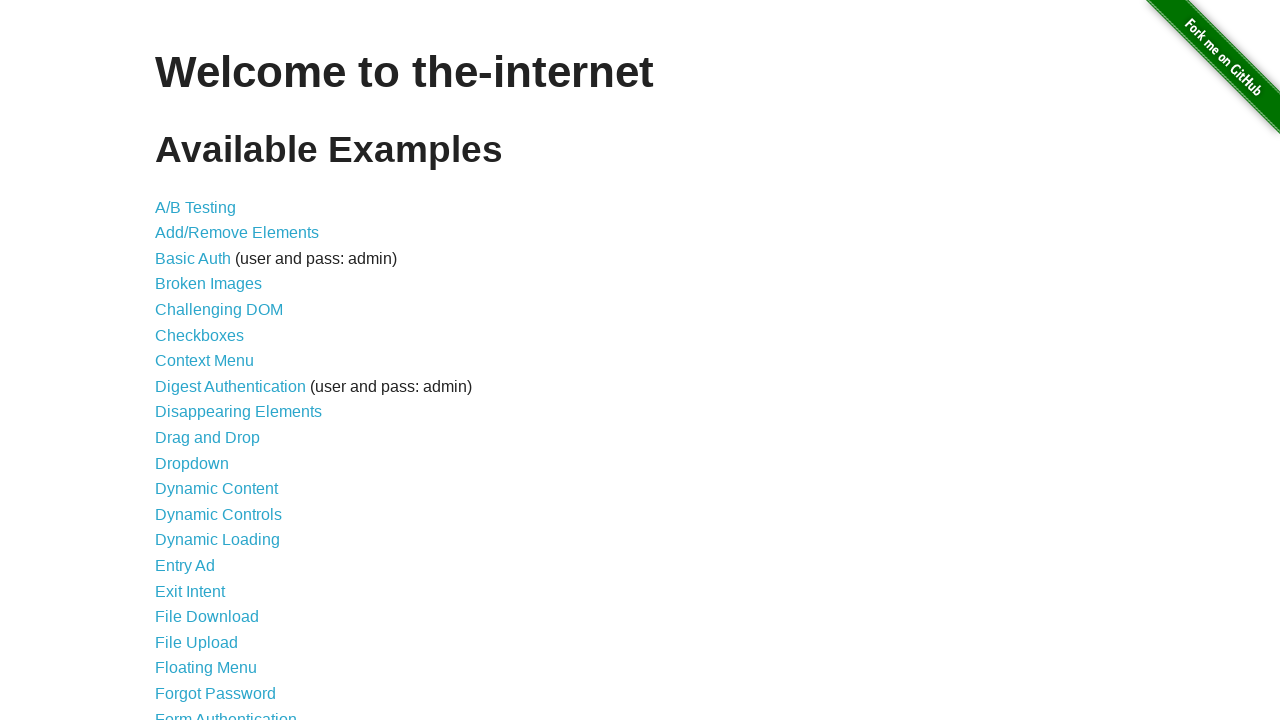

Clicked Multiple Windows link with Ctrl to open in new tab at (218, 369) on //a[normalize-space()='Multiple Windows']
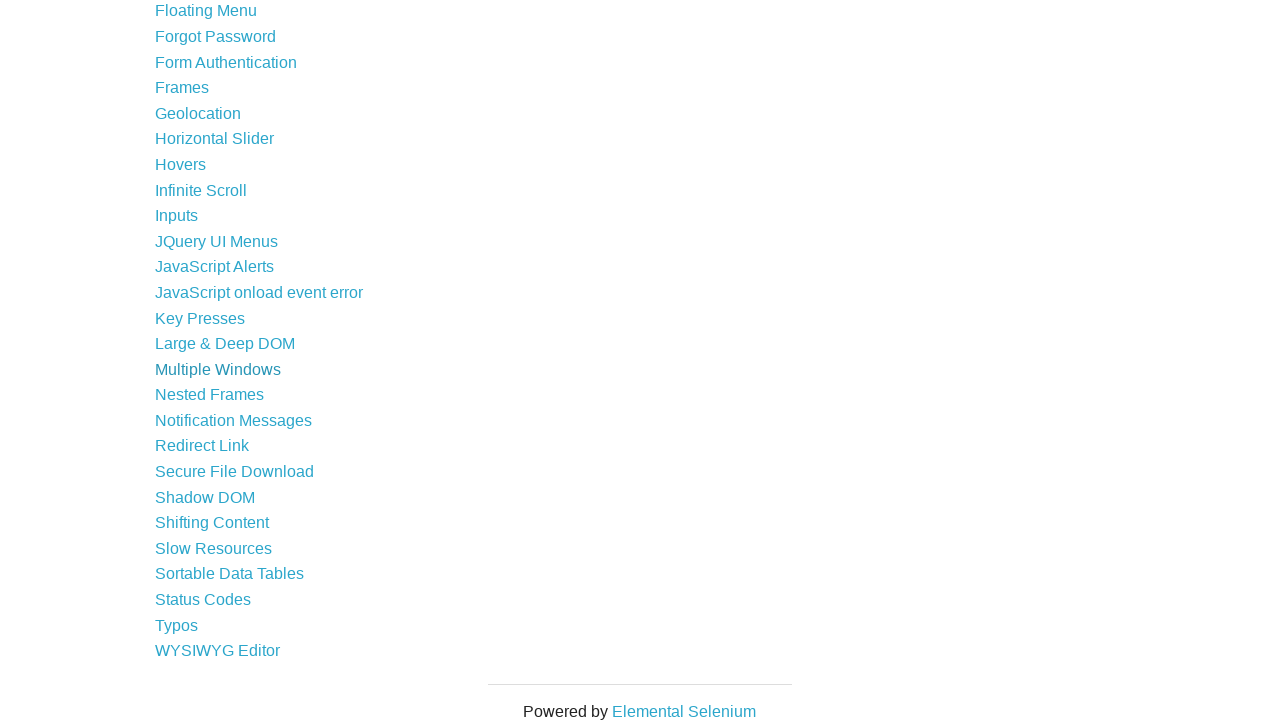

Retrieved new page object from expected page
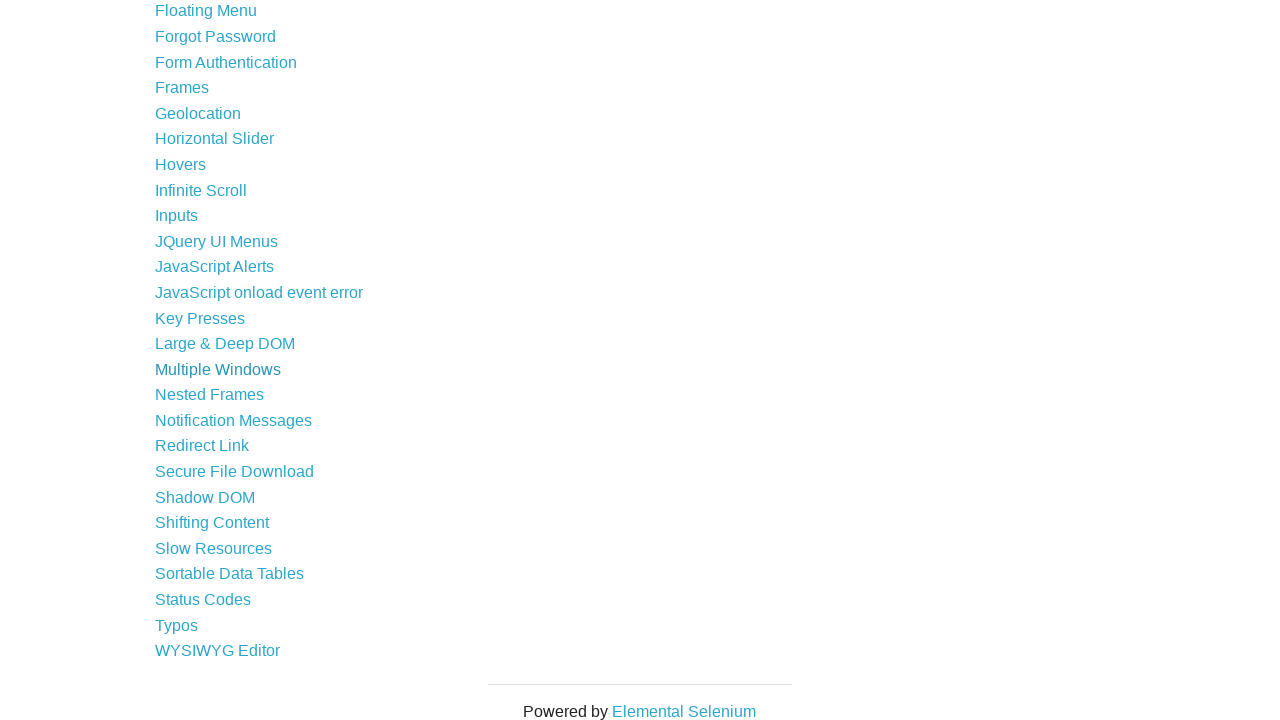

Child window finished loading
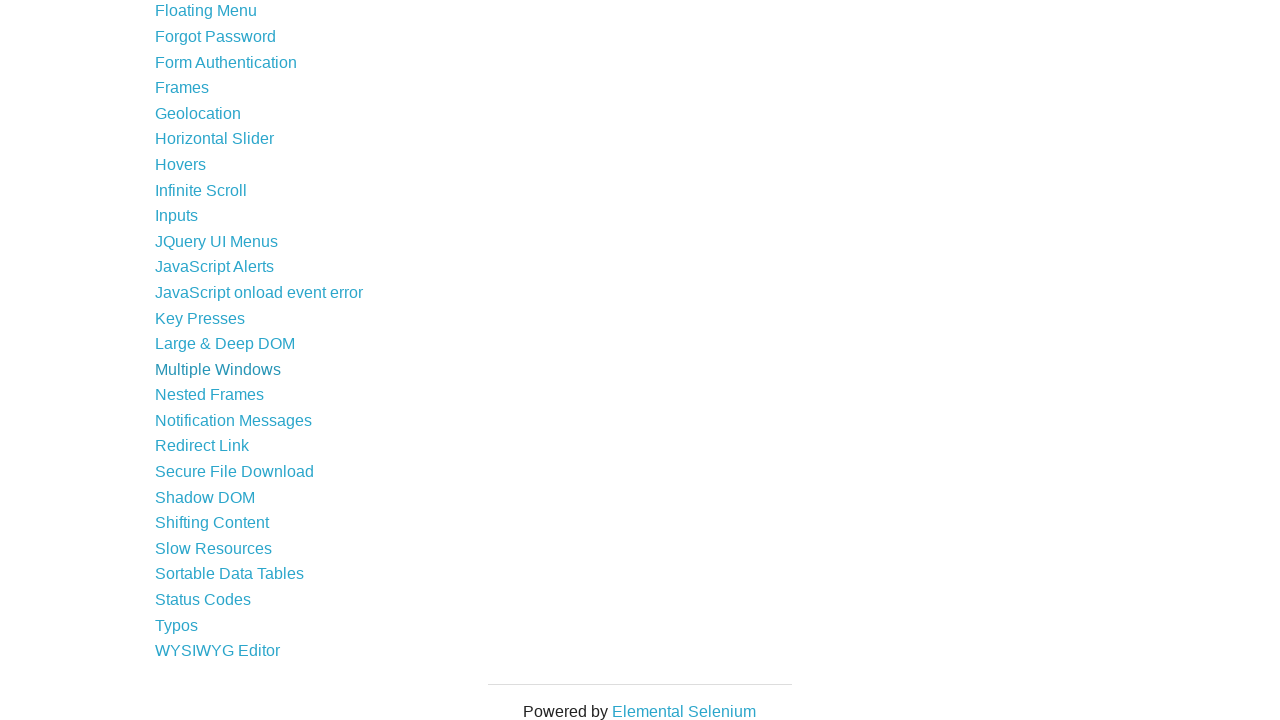

Verified 'Opening a new window' heading is present in child window
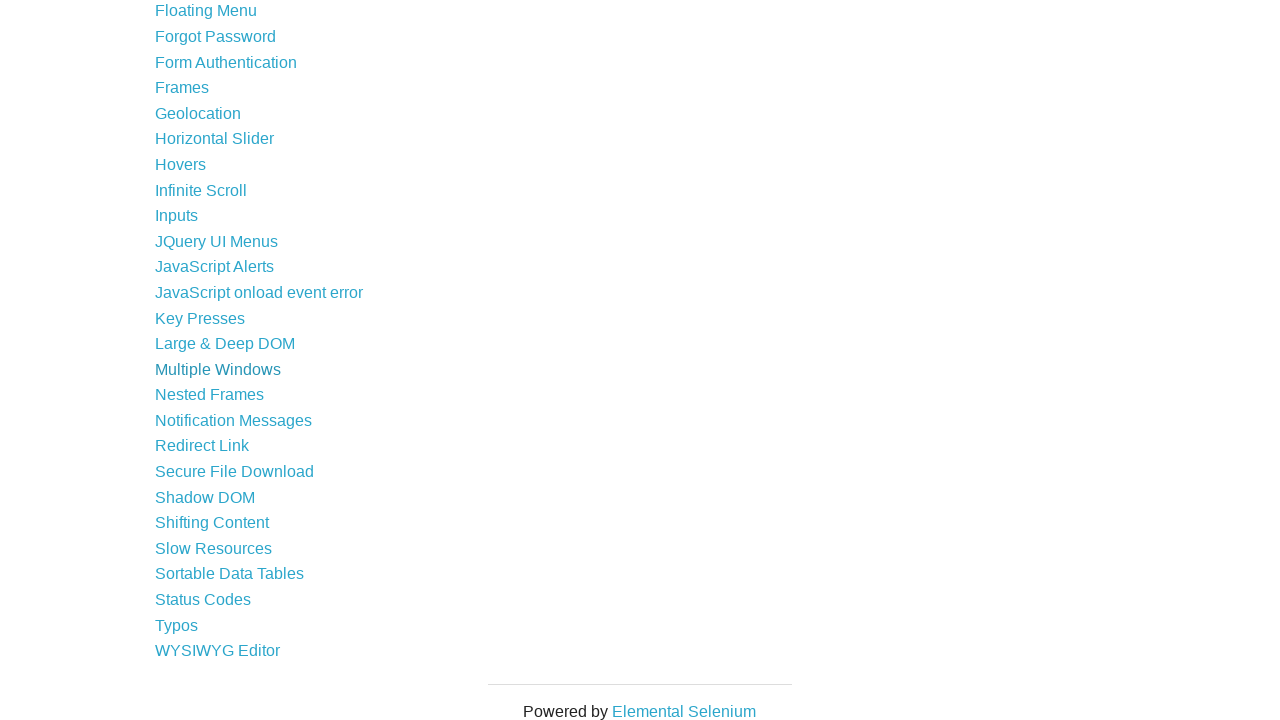

Switched focus back to parent window
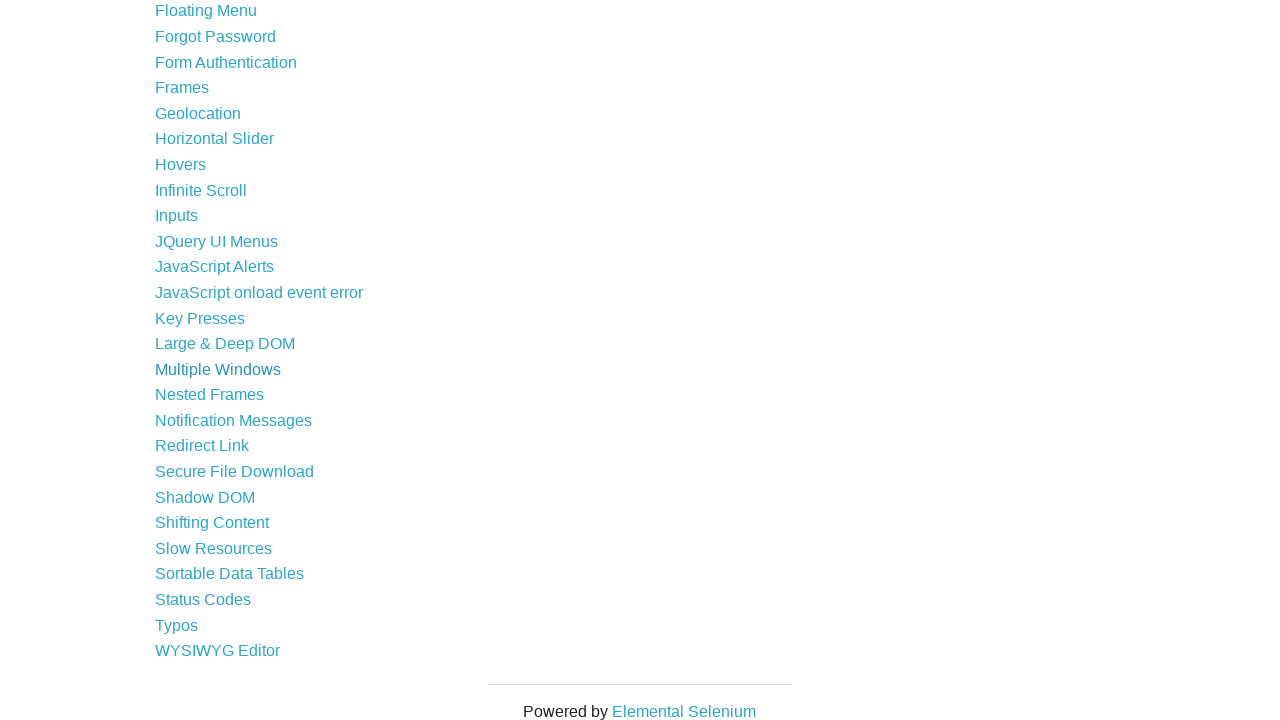

Verified 'Welcome to the-internet' heading is present in parent window
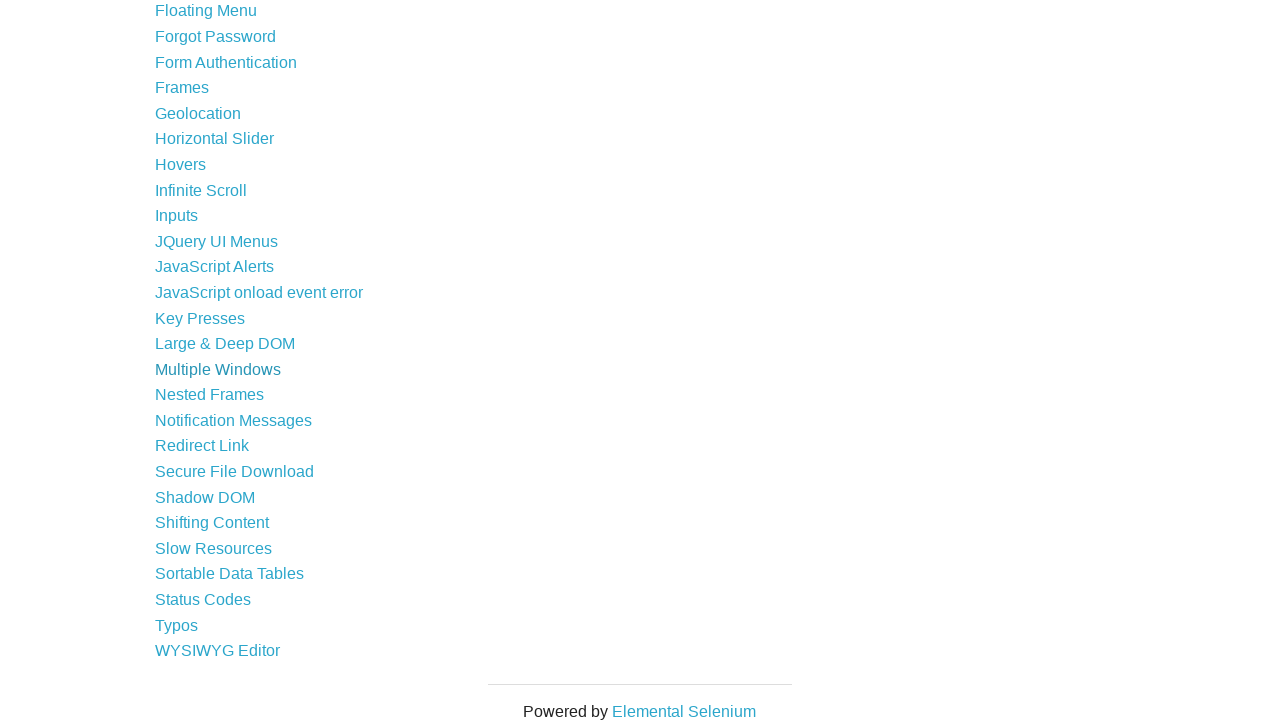

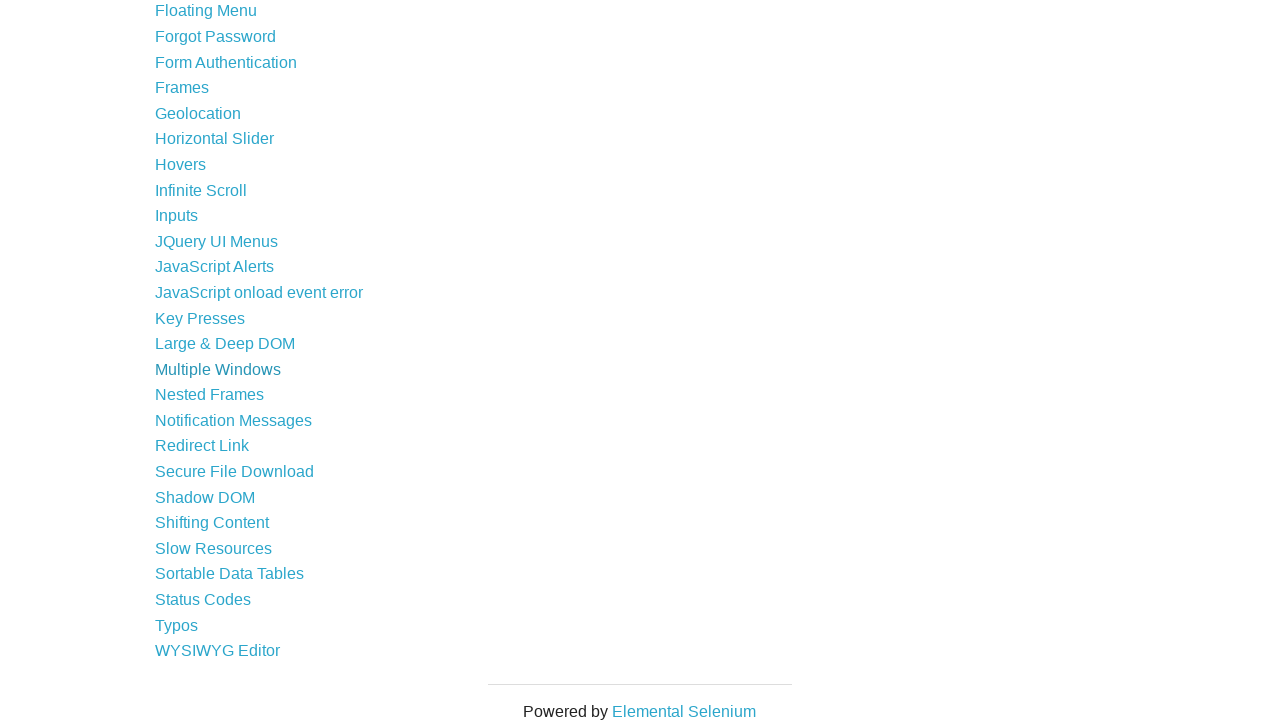